Tests drag and drop functionality by dragging column A to column B and verifying the headers swap positions

Starting URL: http://the-internet.herokuapp.com/drag_and_drop

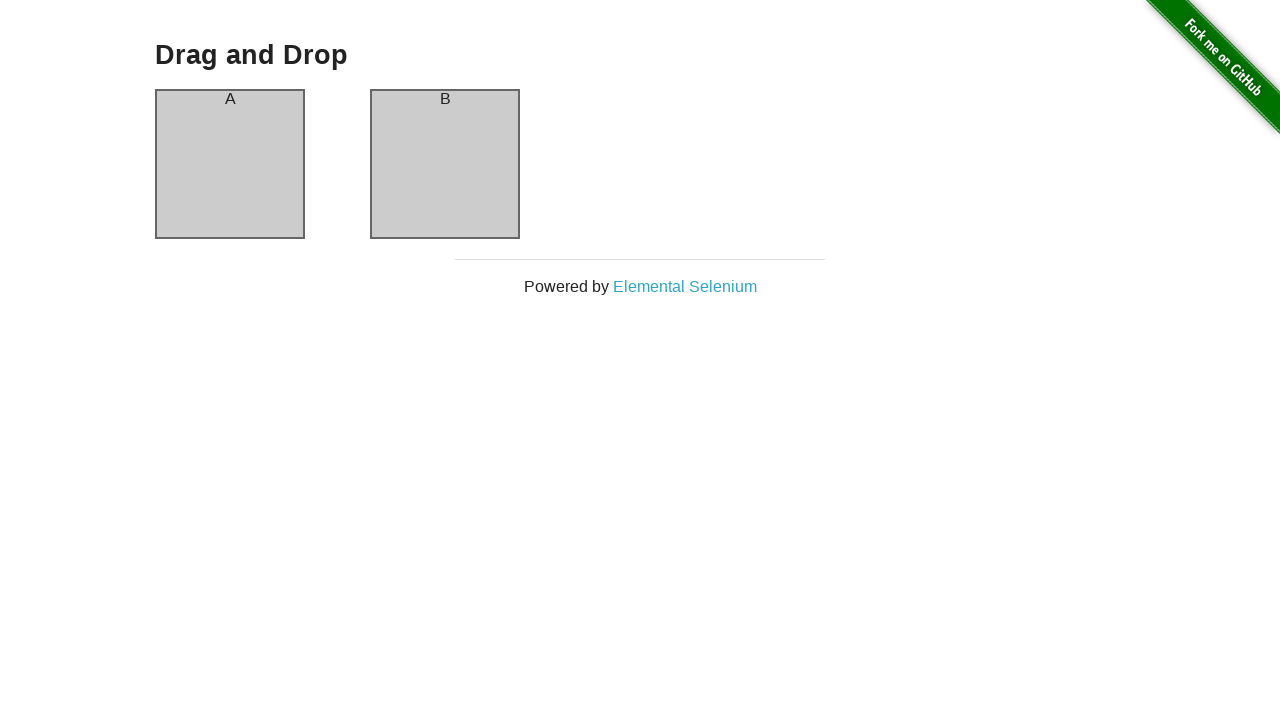

Located column A element
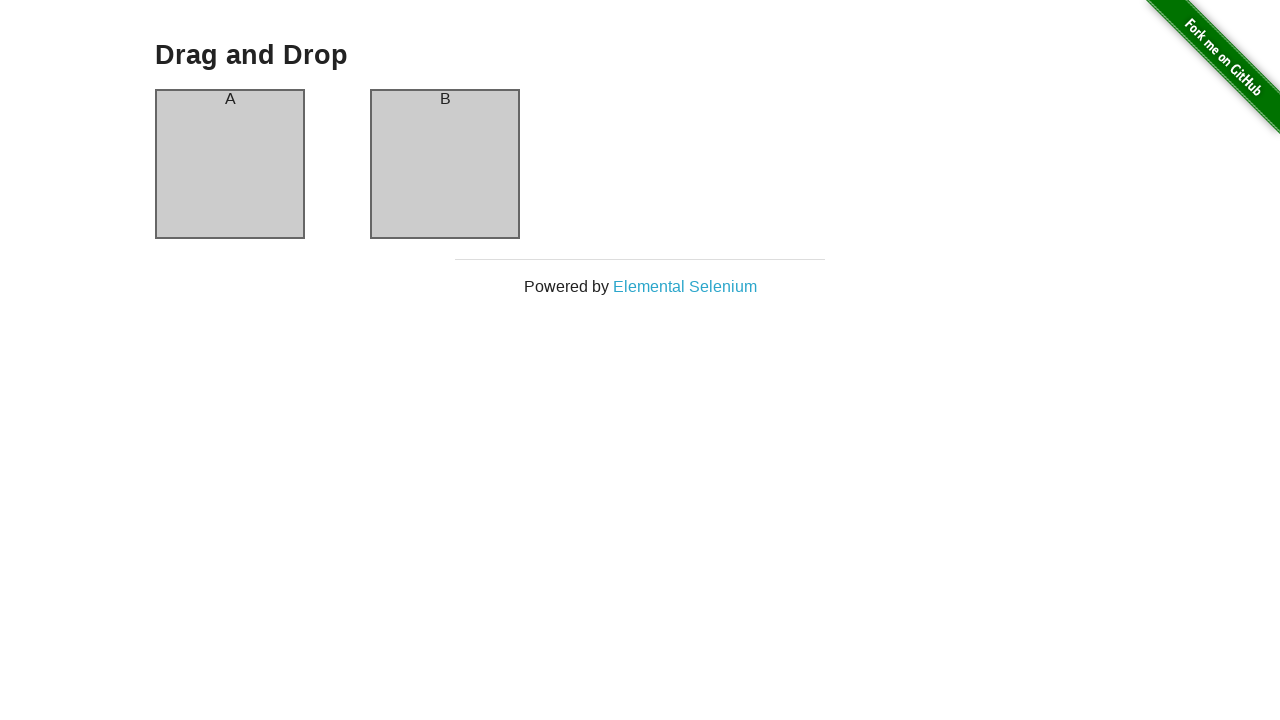

Located column B element
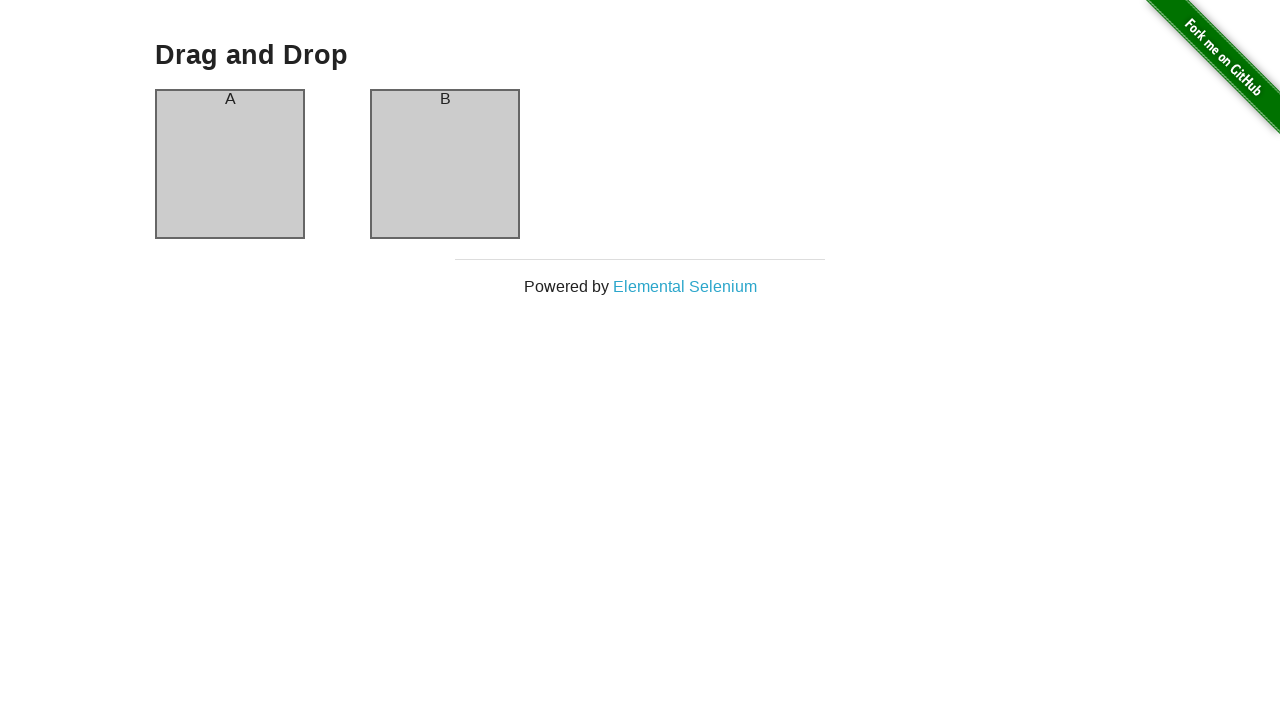

Dragged column A to column B at (445, 164)
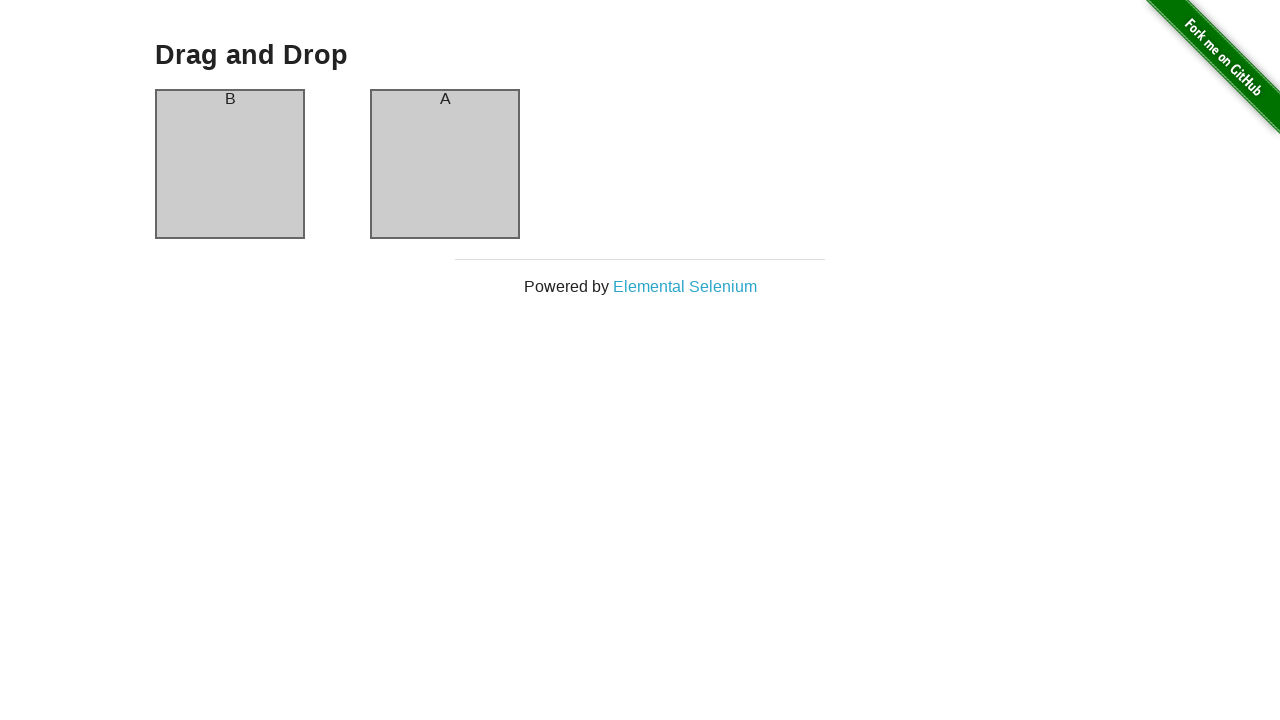

Verified column A header now shows 'B'
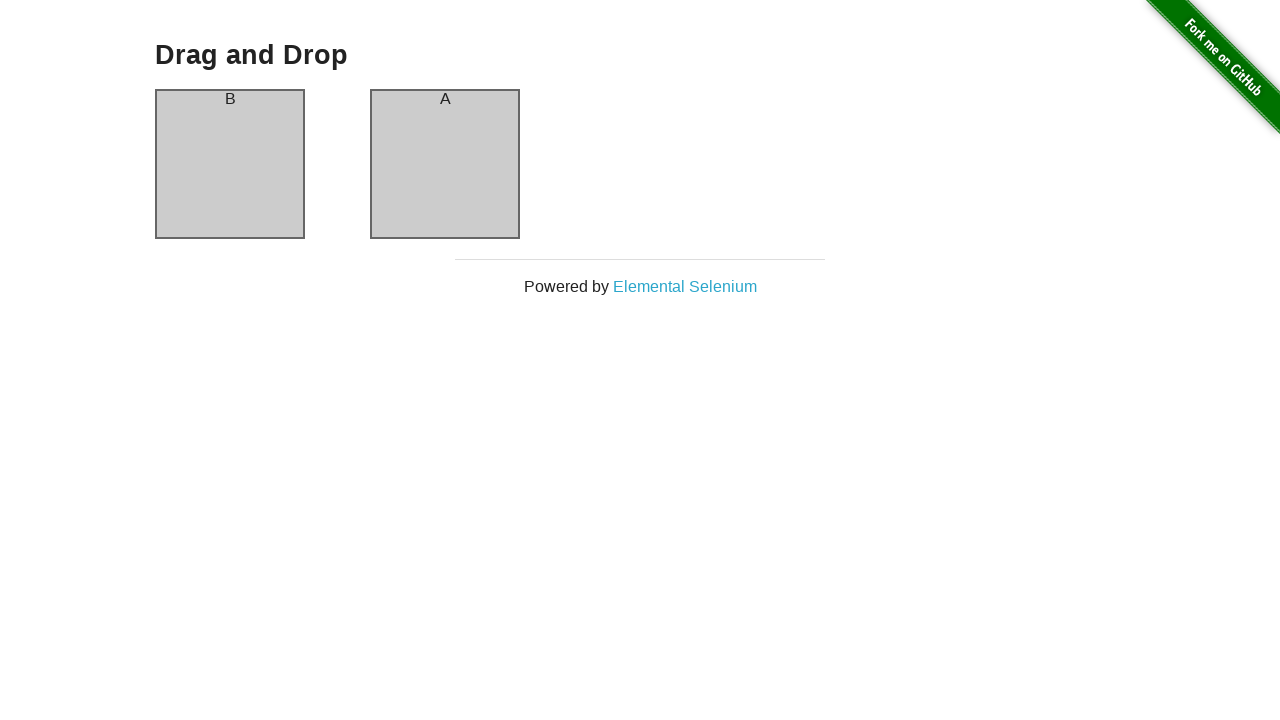

Verified column B header now shows 'A'
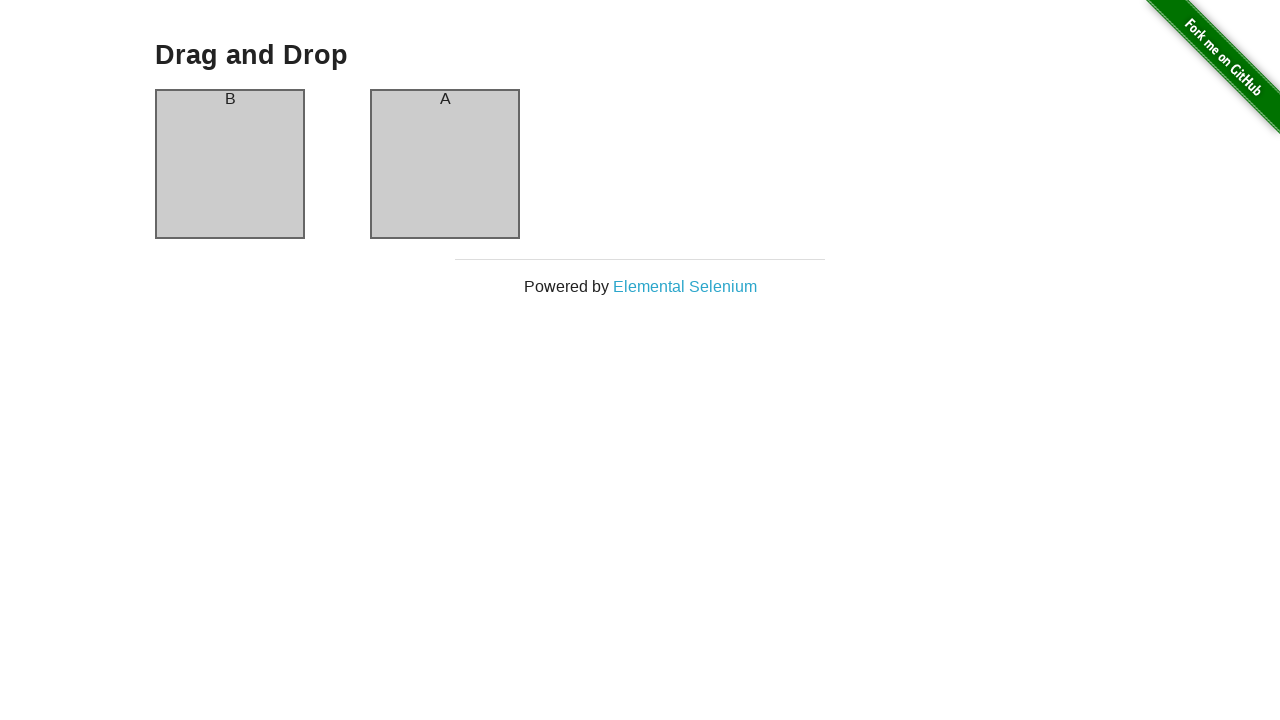

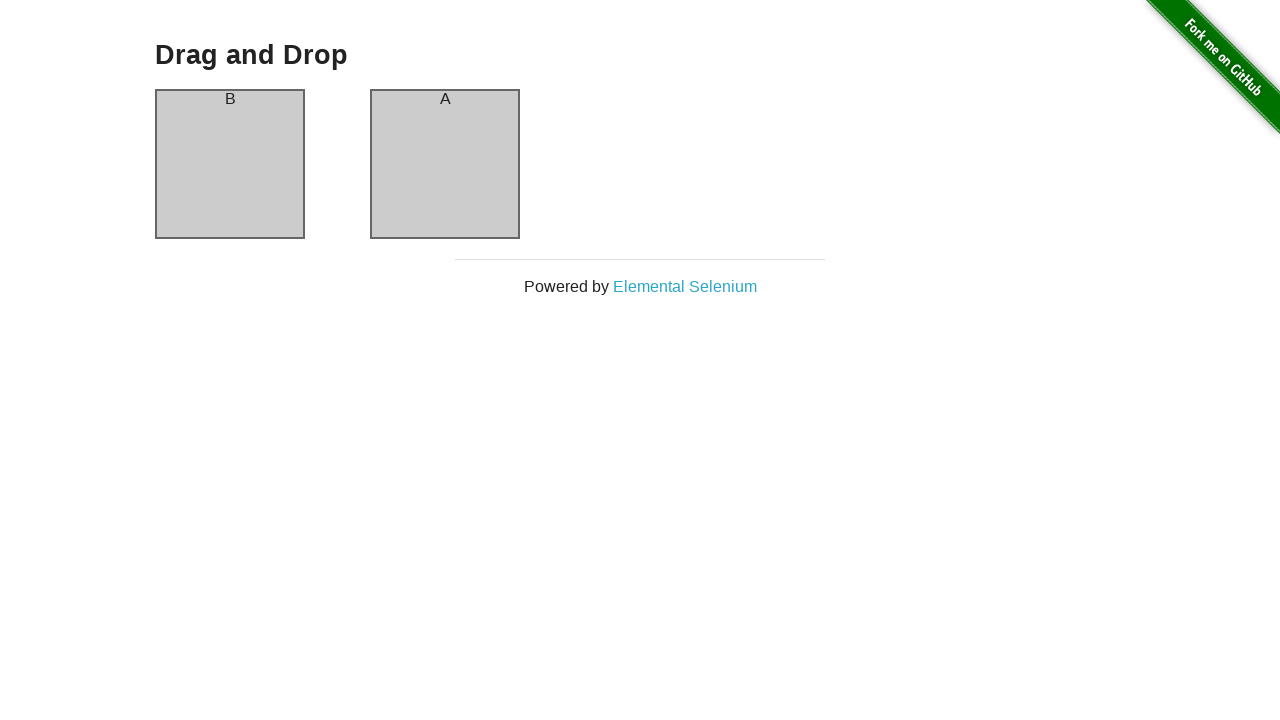